Fills out a text form with user information and submits it

Starting URL: https://demoqa.com/text-box

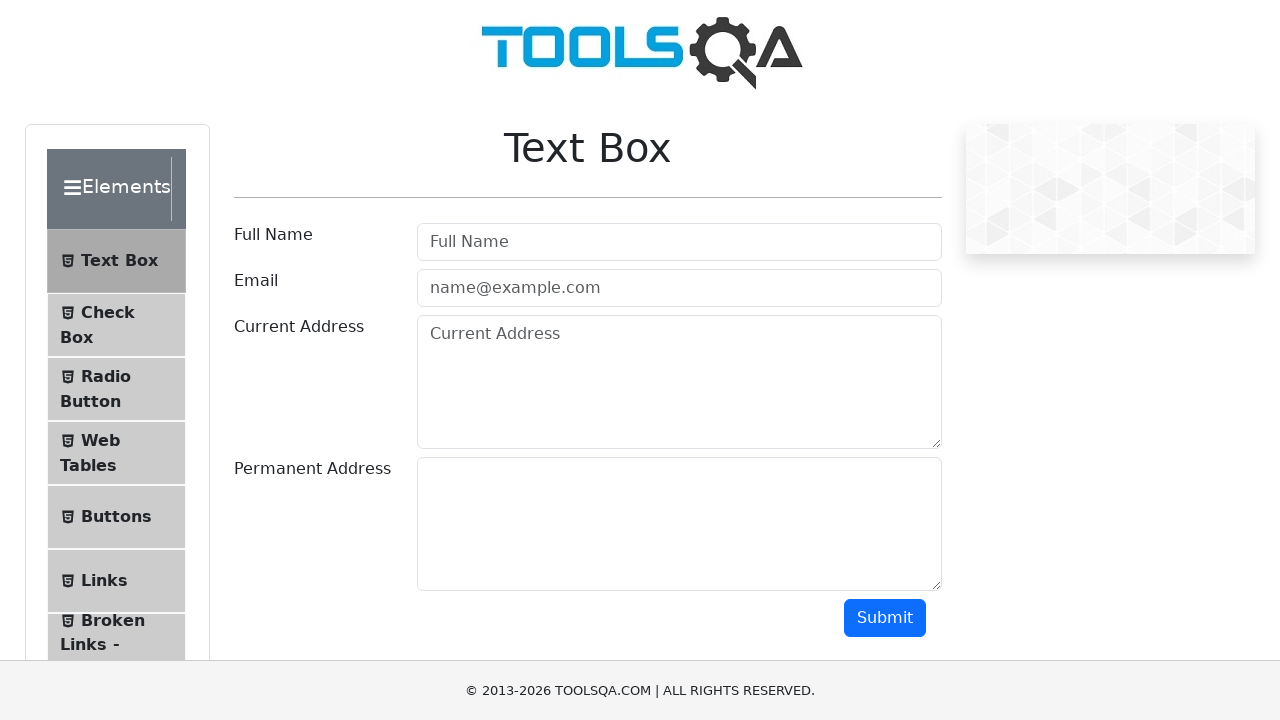

Filled username field with 'Mümin ÖZDAMAR' on #userName
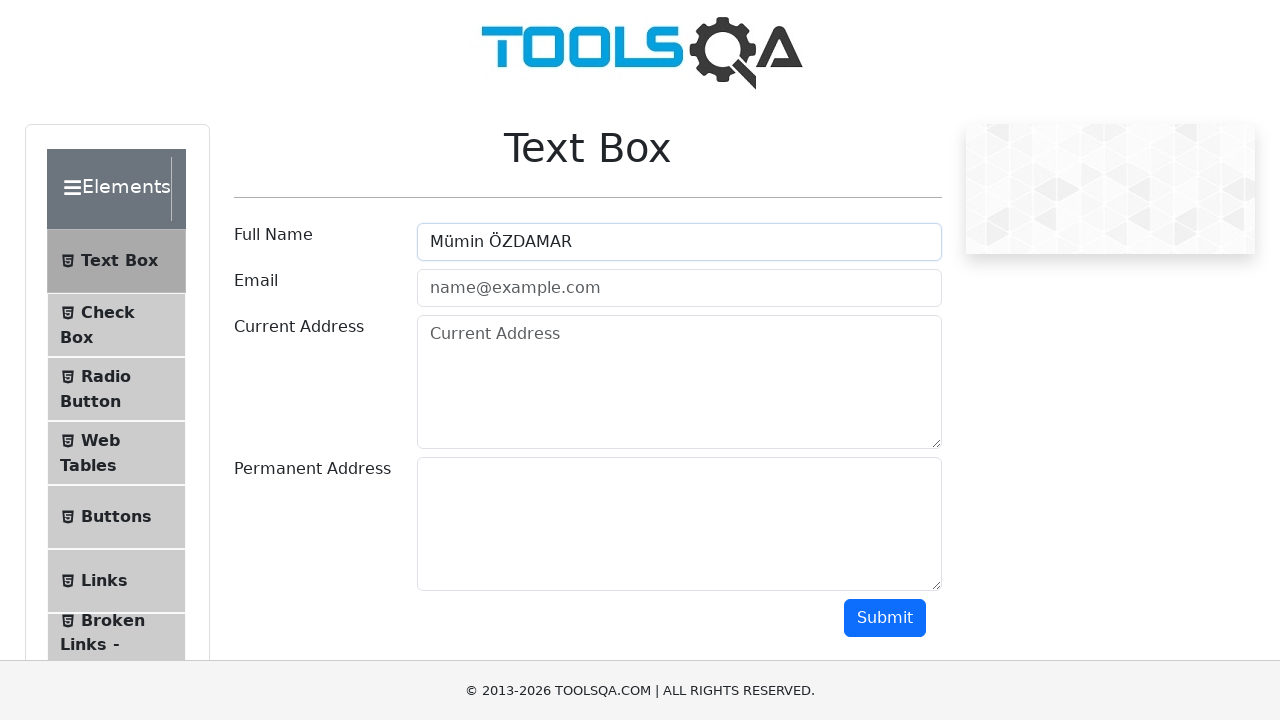

Filled email field with 'mozzi998@gmail.com' on #userEmail
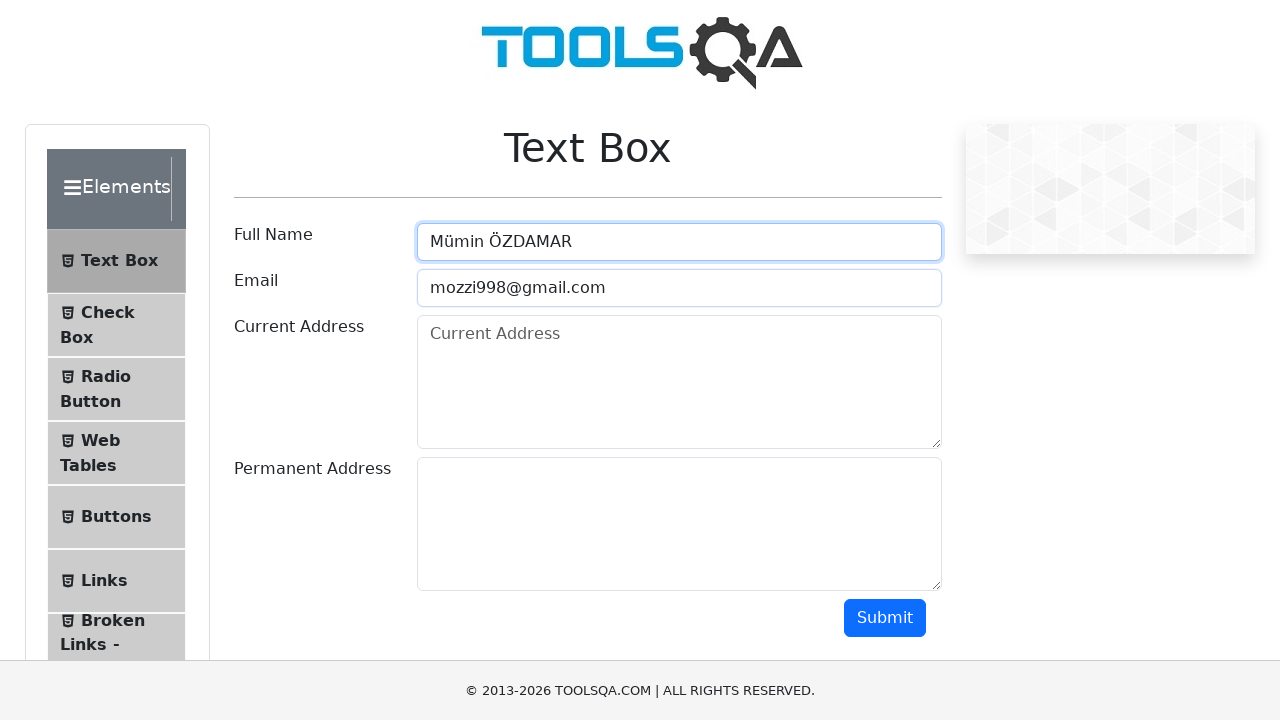

Filled current address field with 'Ankara' on #currentAddress
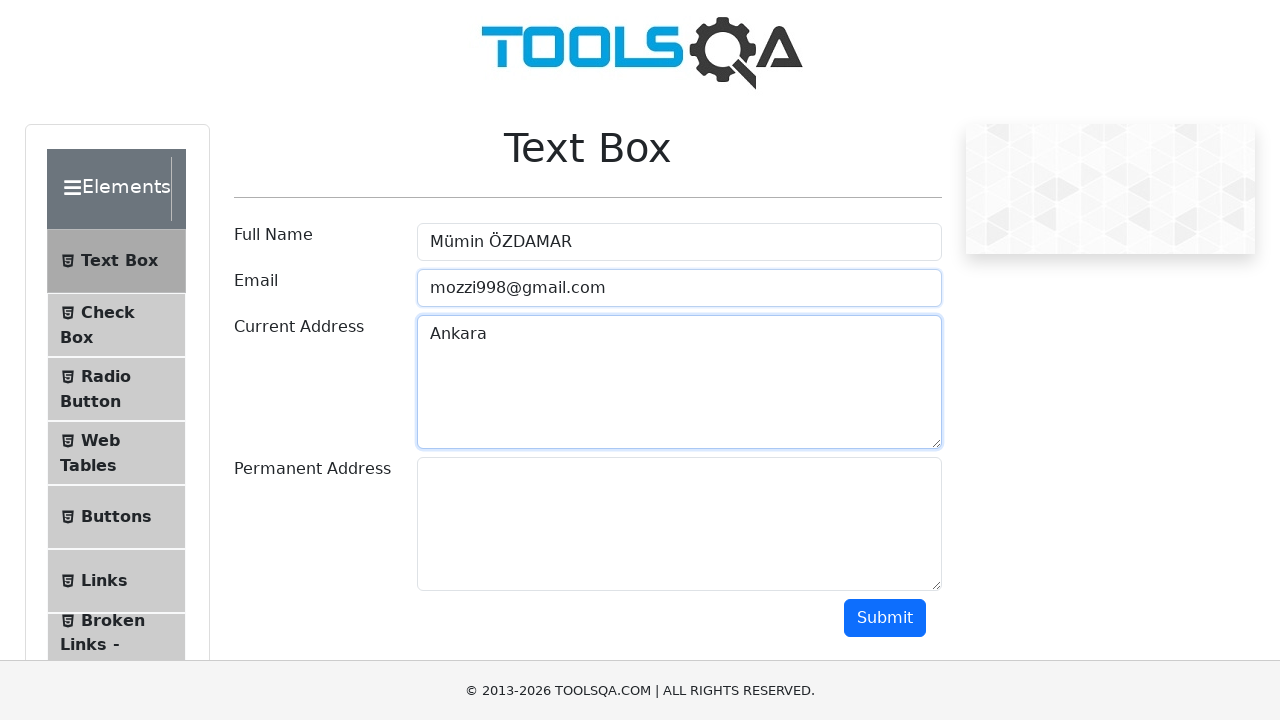

Filled permanent address field with 'Türkiye' on #permanentAddress
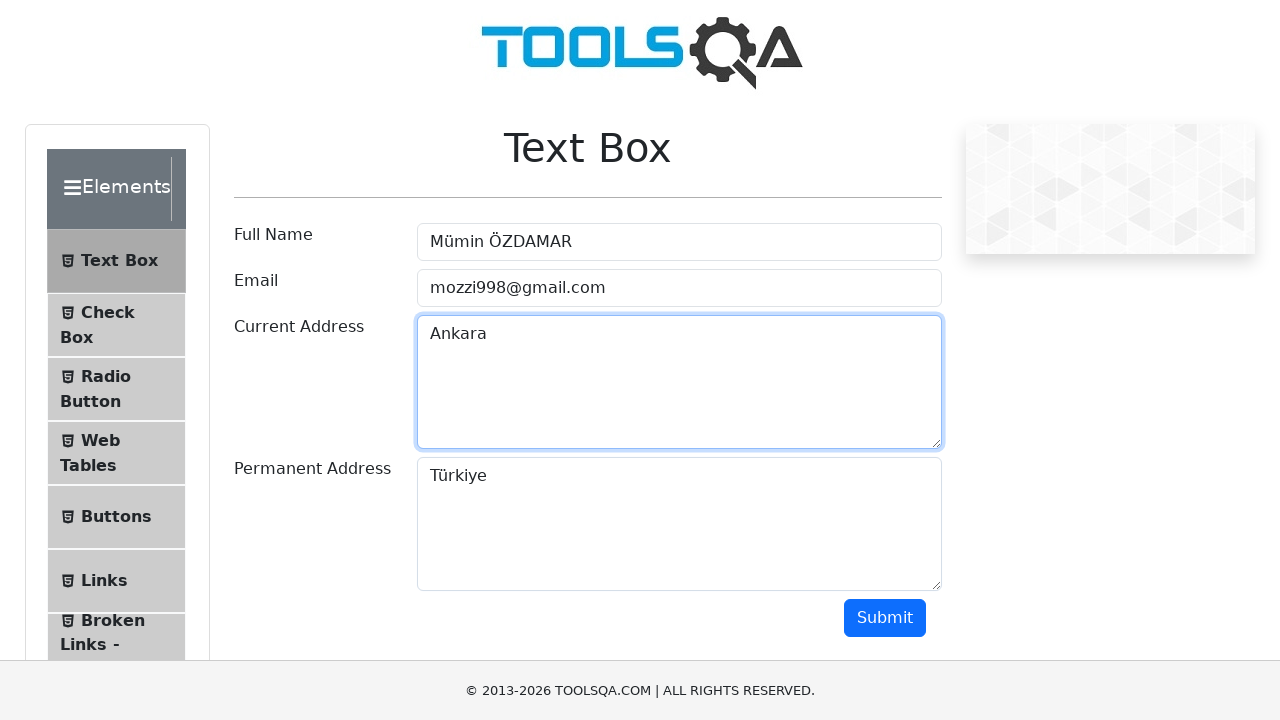

Clicked the Submit button at (885, 618) on xpath=//button[text()='Submit']
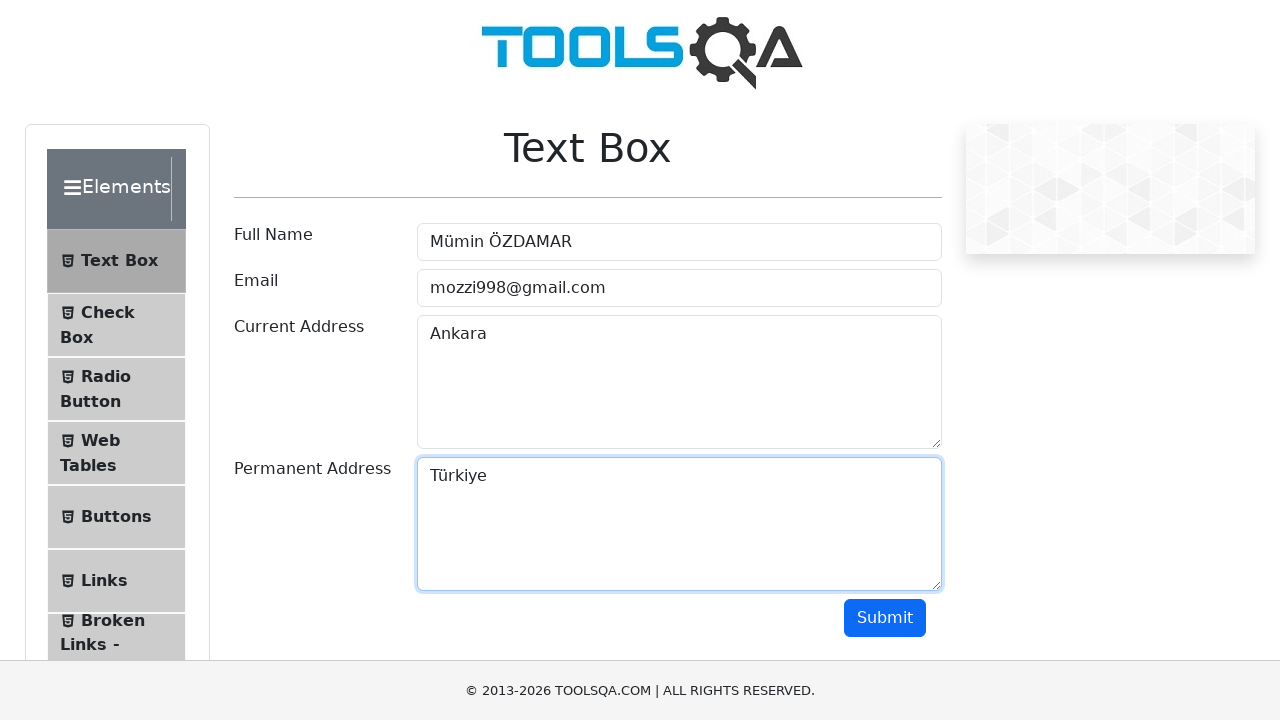

Form submission completed and name field appeared in output
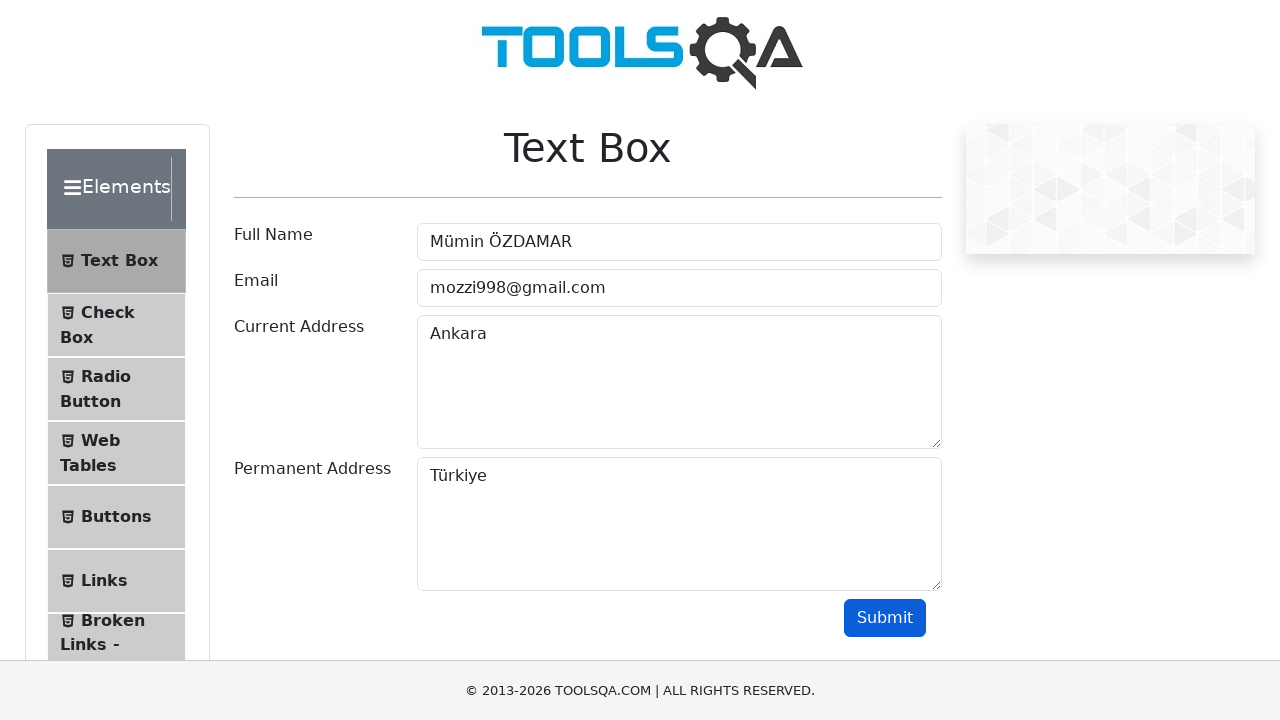

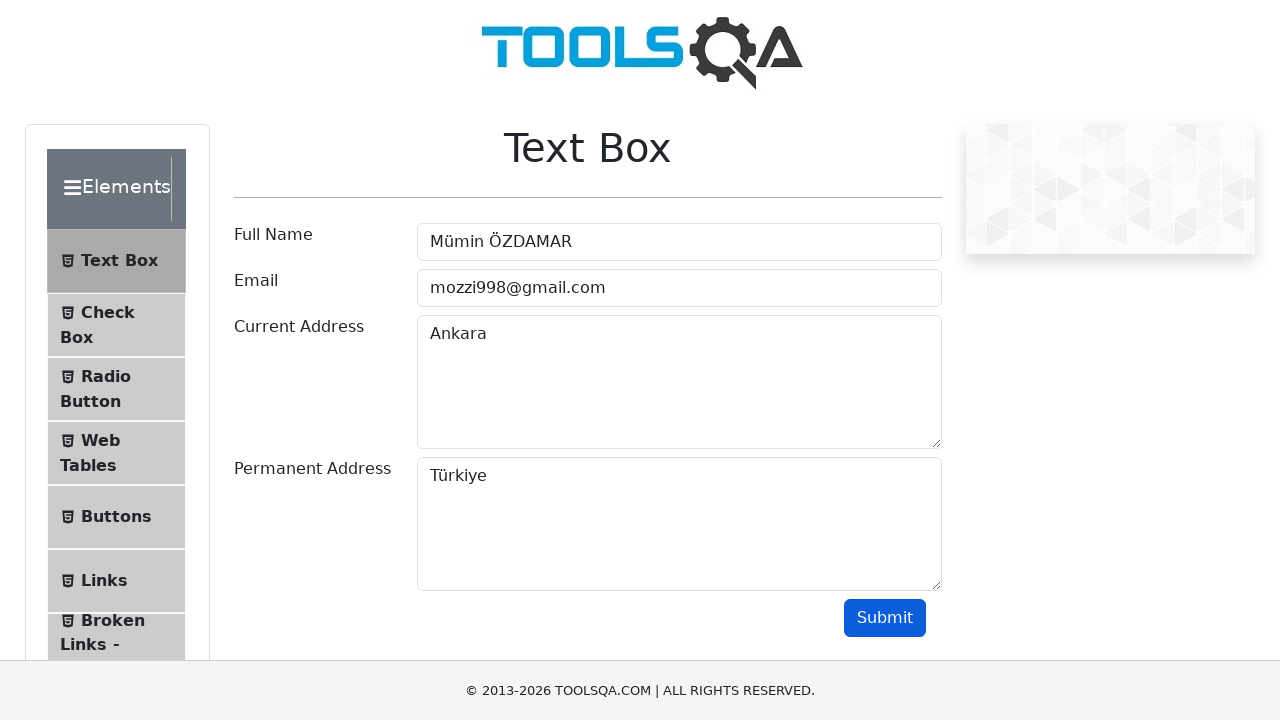